Tests drag and drop functionality on jQuery UI demo page by dragging an element and dropping it onto a target element

Starting URL: https://jqueryui.com/droppable/

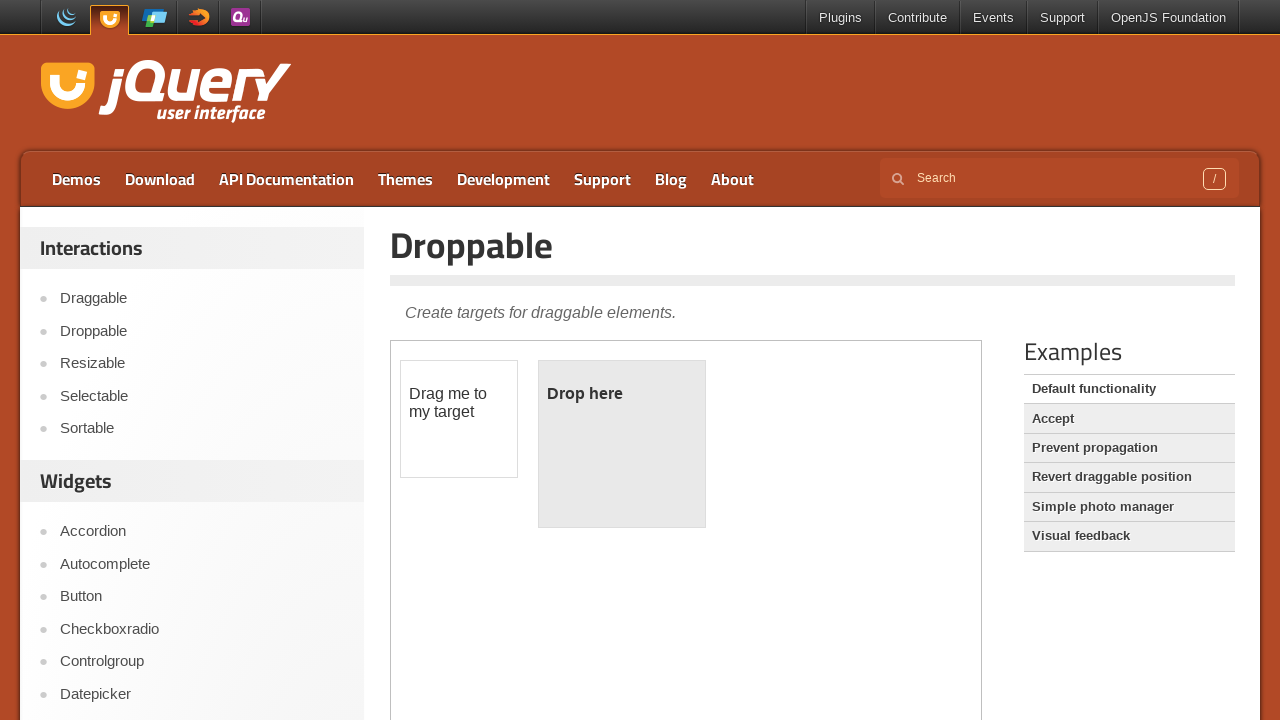

Located iframe containing drag and drop demo
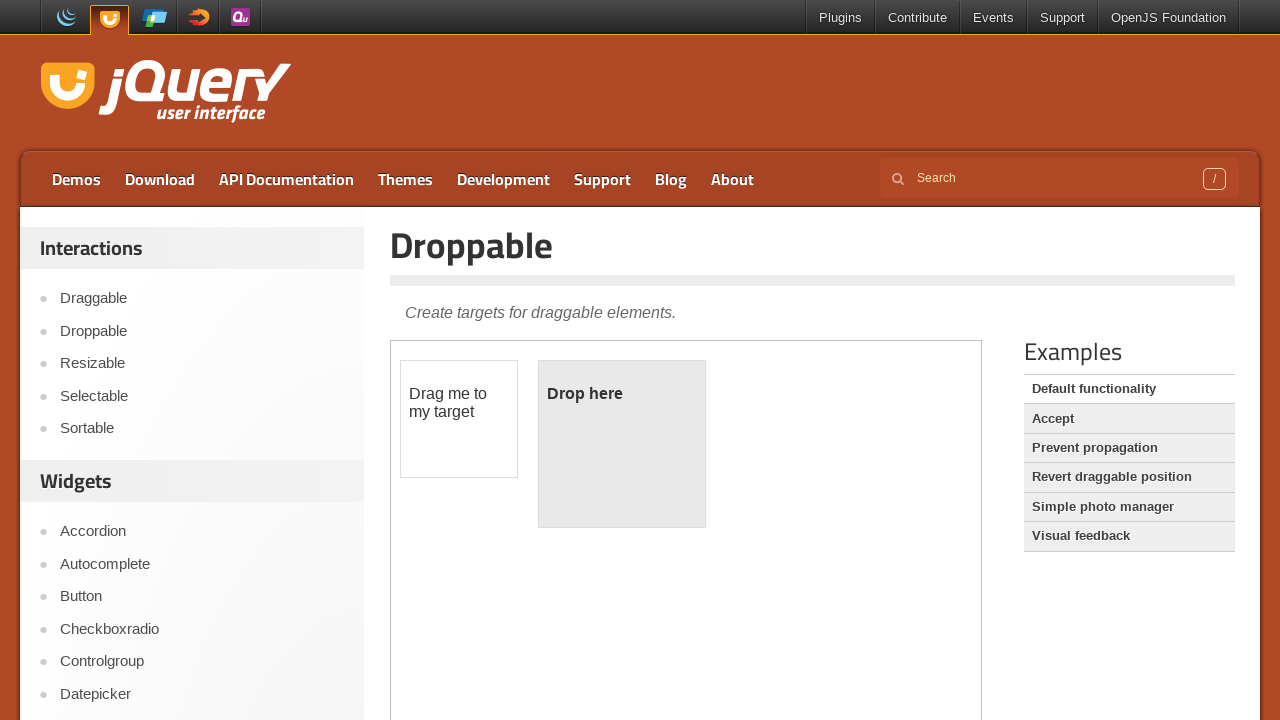

Located draggable element with id 'draggable'
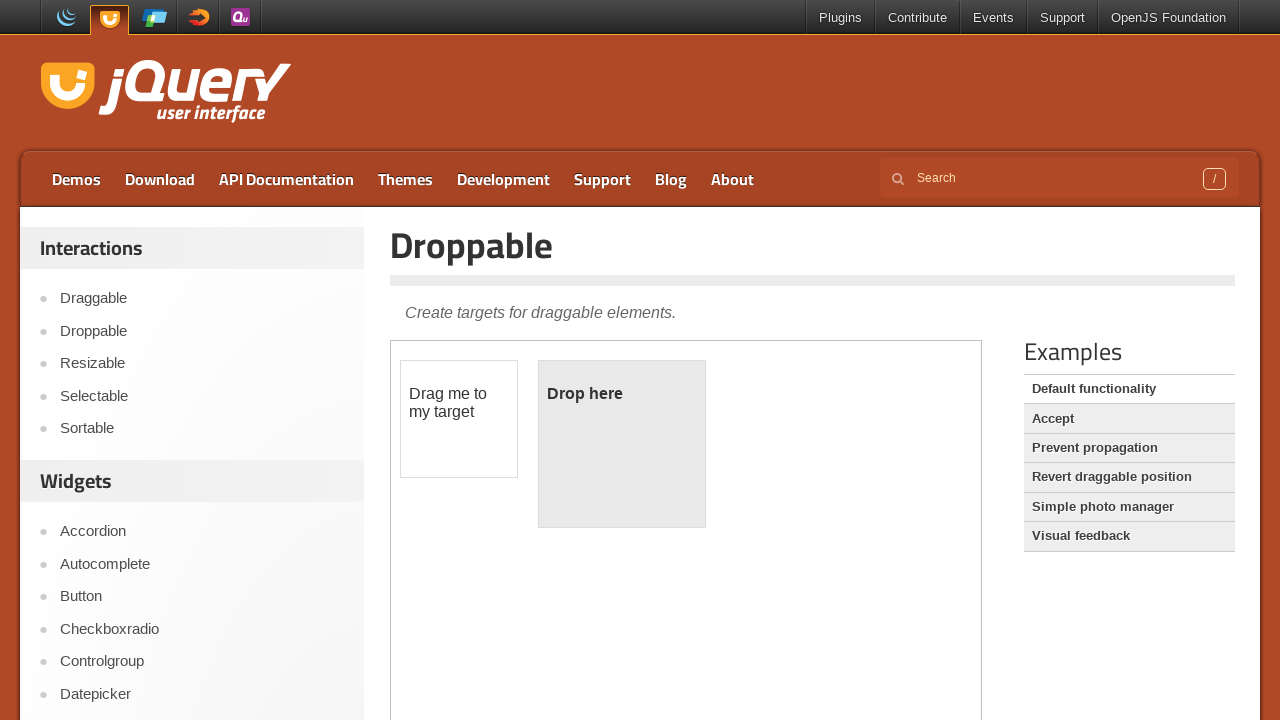

Located droppable target element with id 'droppable'
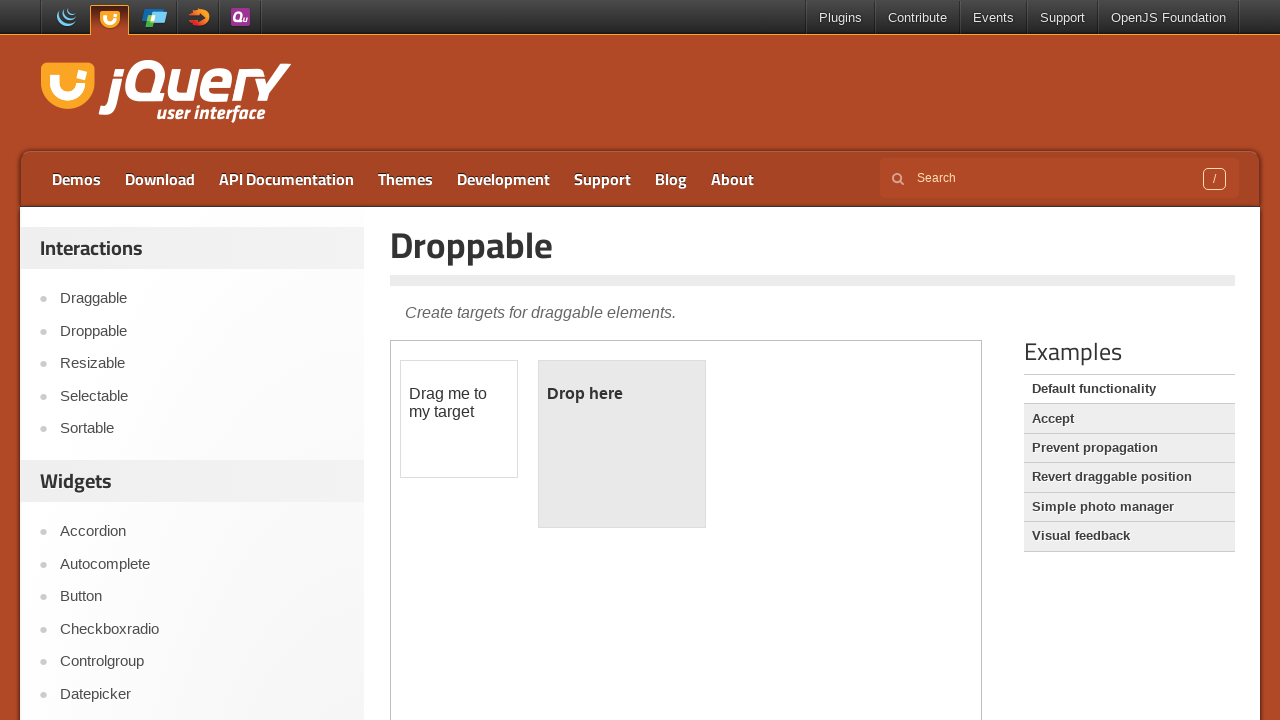

Clicked on draggable element at (459, 419) on iframe >> nth=0 >> internal:control=enter-frame >> div#draggable
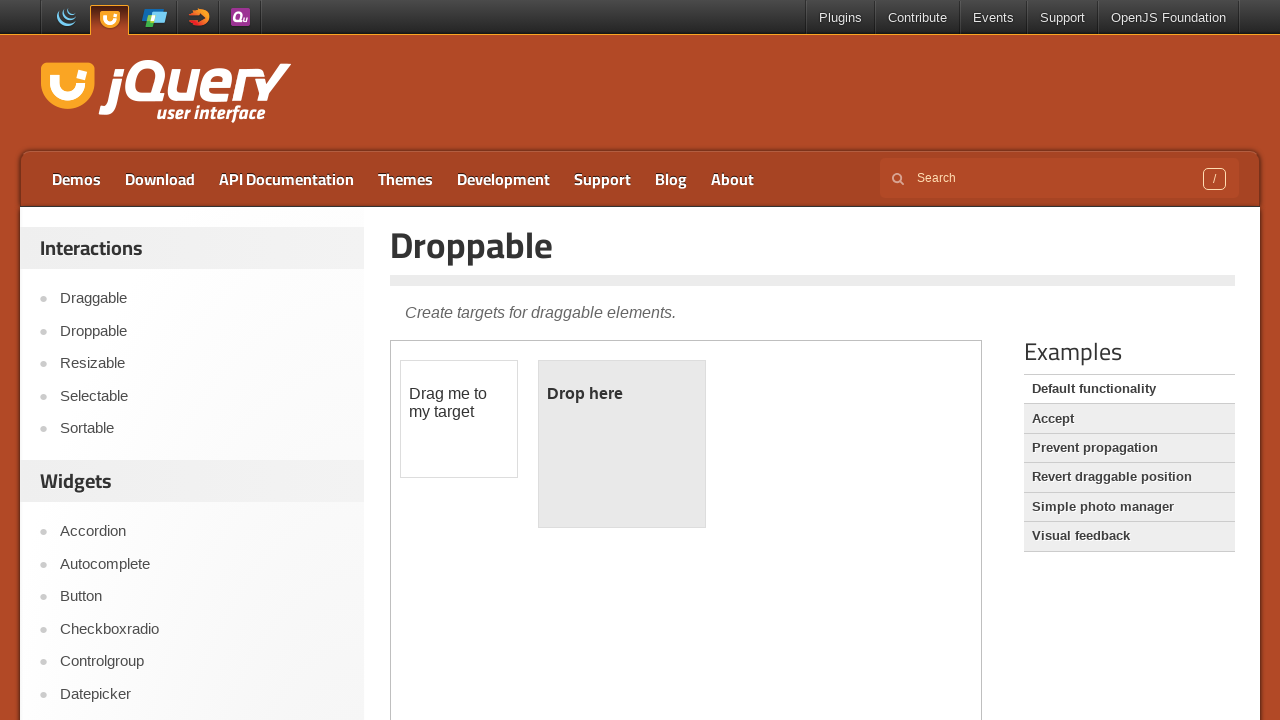

Clicked on droppable target element at (622, 444) on iframe >> nth=0 >> internal:control=enter-frame >> div#droppable
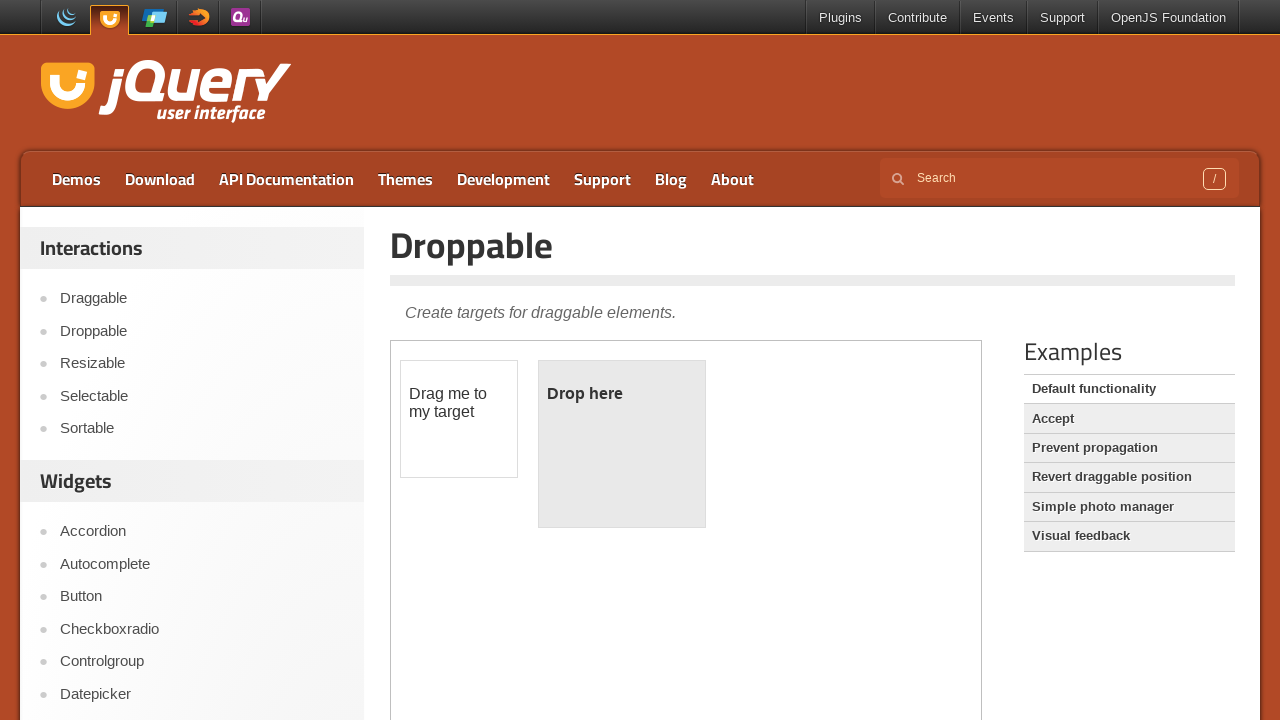

Dragged draggable element onto droppable target element at (622, 444)
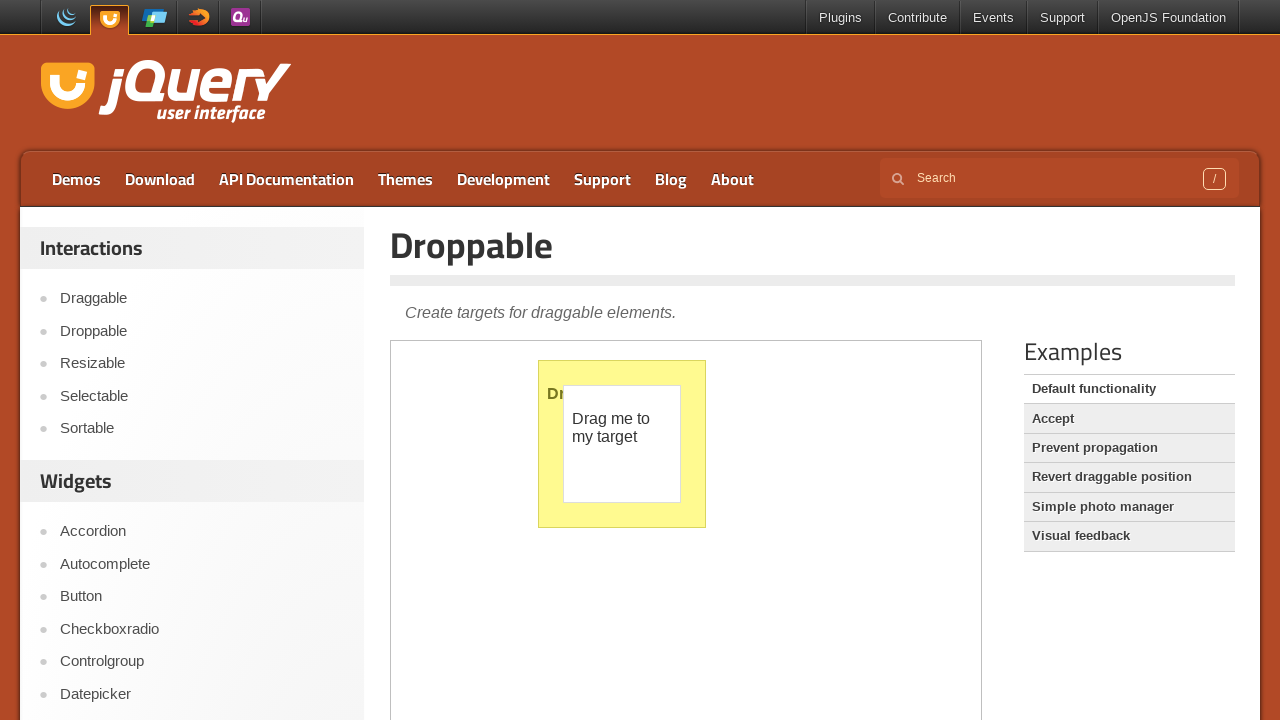

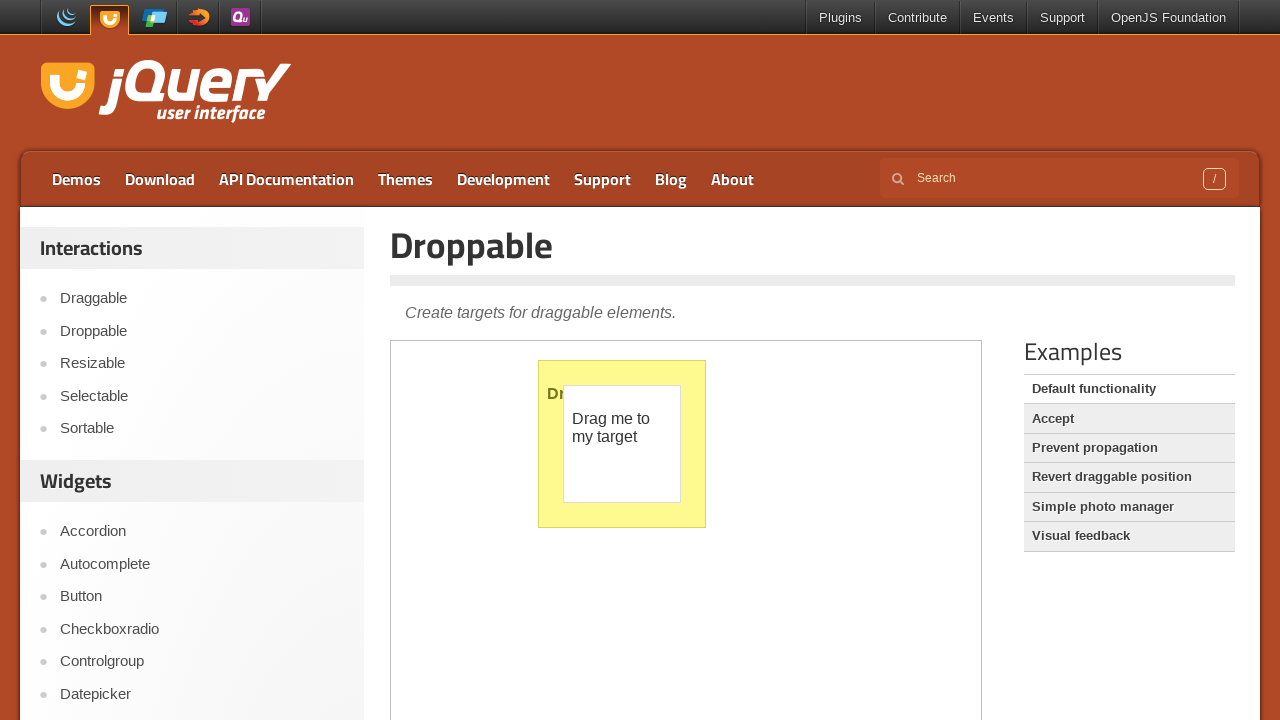